Tests mouse hover functionality on a test automation practice site by hovering over a "Point Me" button and a "Laptops" link

Starting URL: https://testautomationpractice.blogspot.com/

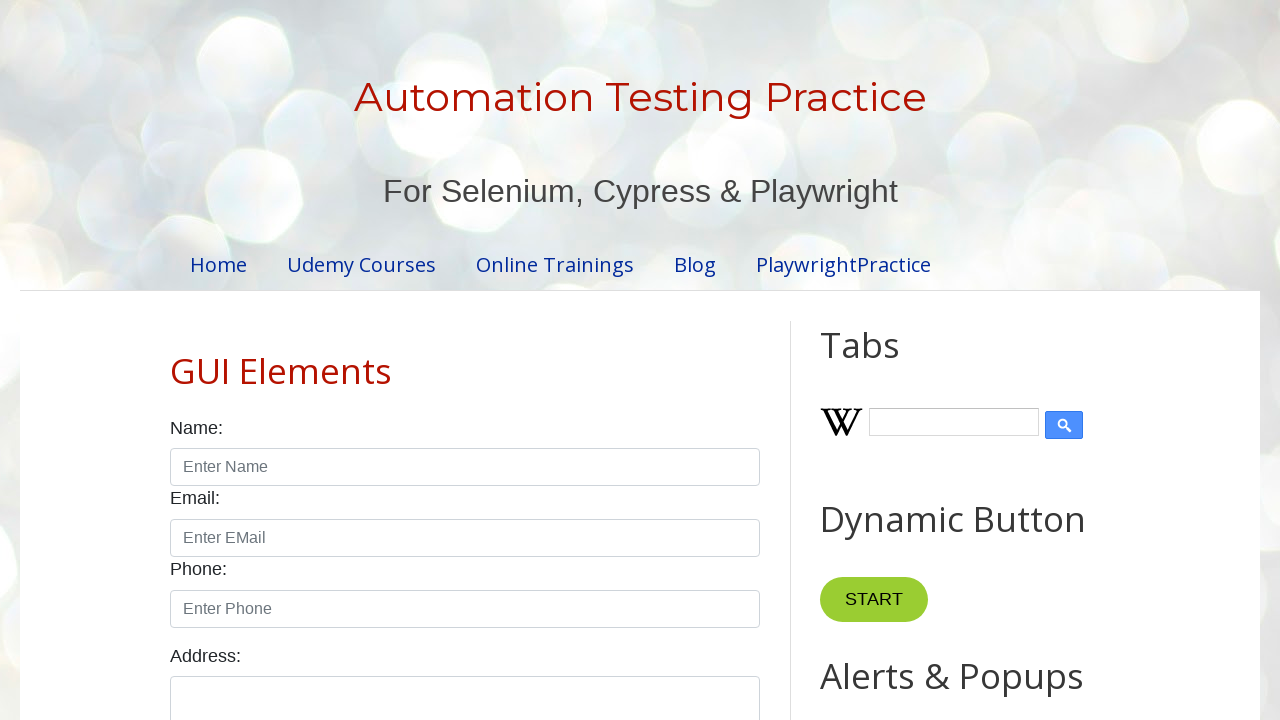

Hovered over the 'Point Me' button at (868, 360) on xpath=//button[normalize-space()='Point Me']
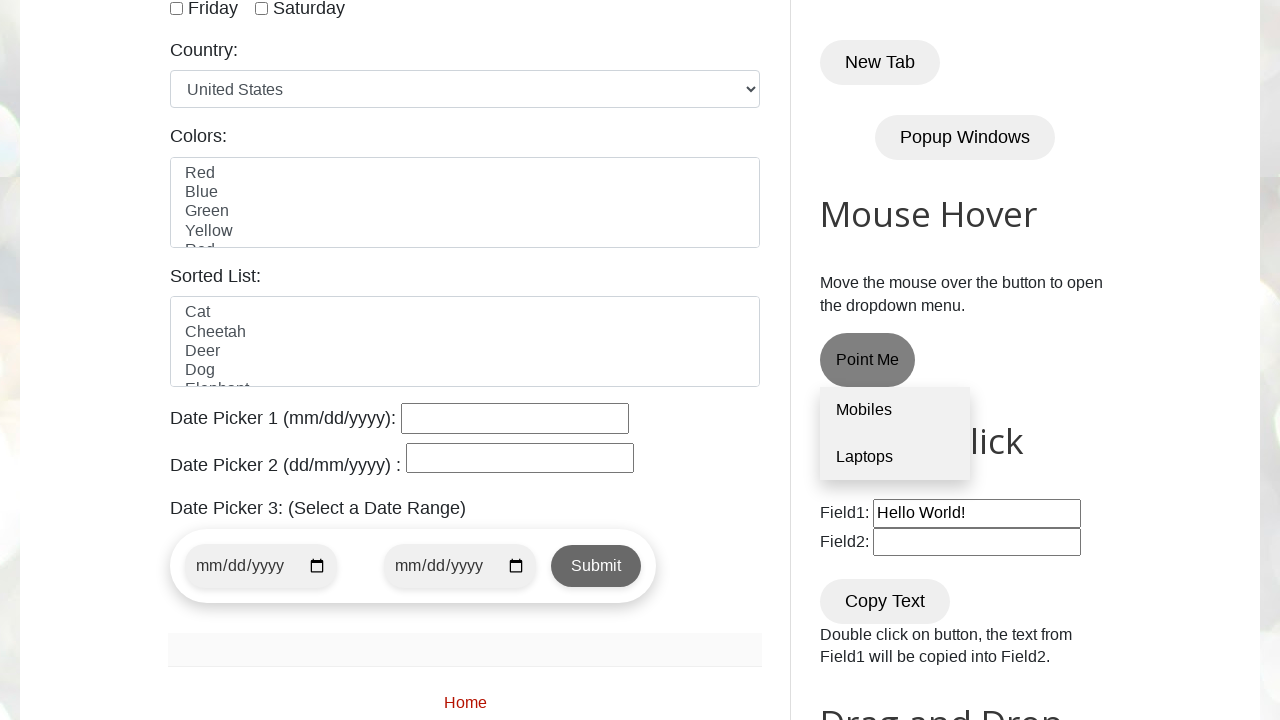

Hovered over the 'Laptops' link at (895, 457) on xpath=//a[normalize-space()='Laptops']
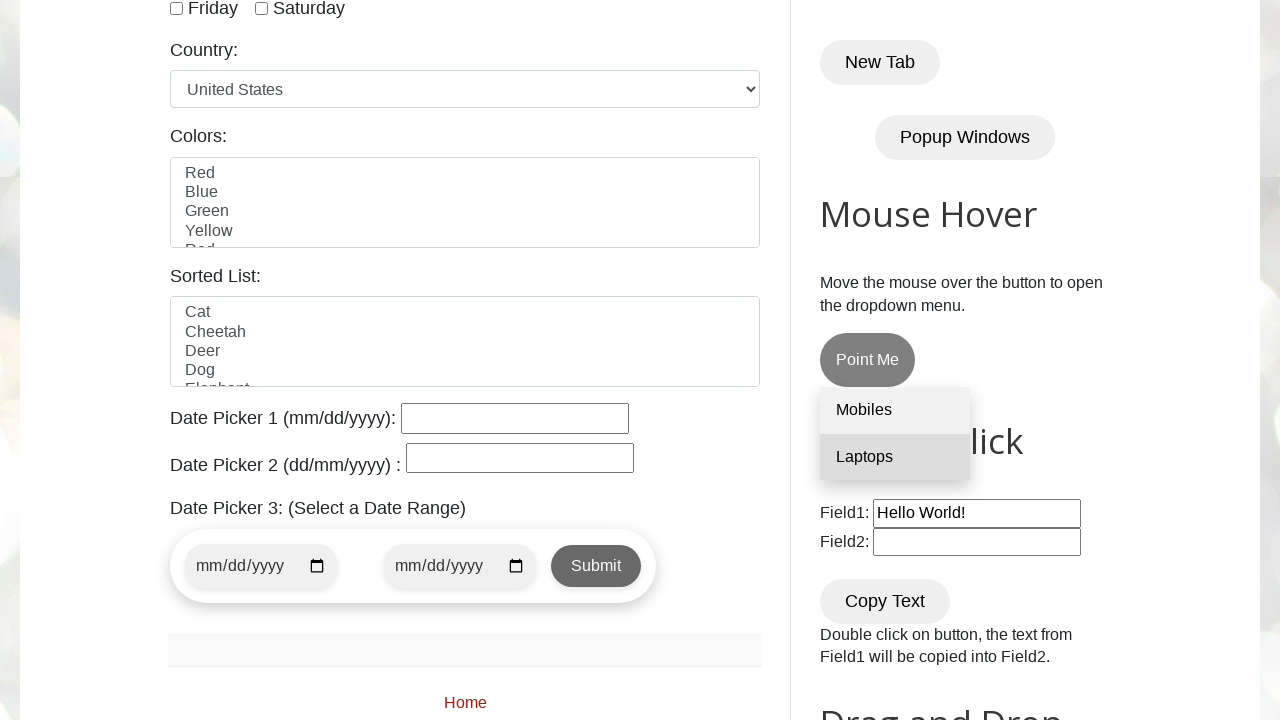

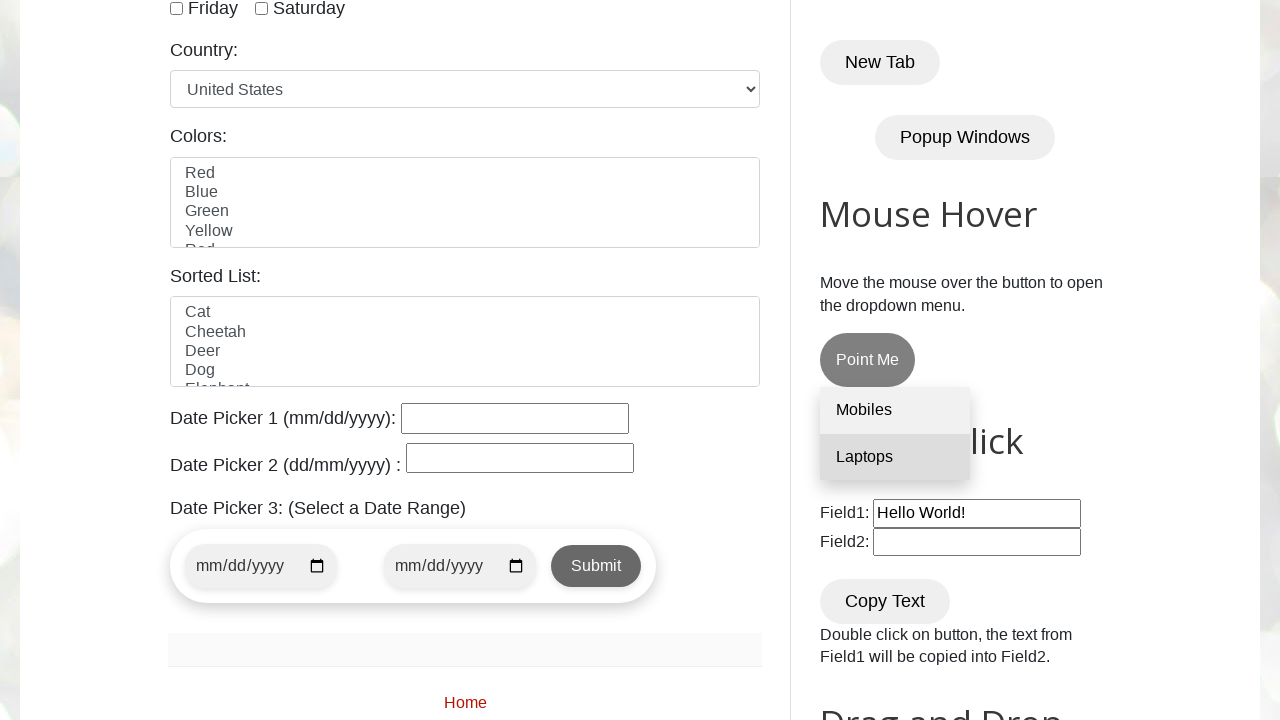